Navigates to the Itaú bank homepage and verifies the page loads successfully

Starting URL: https://www.itau.com.br/

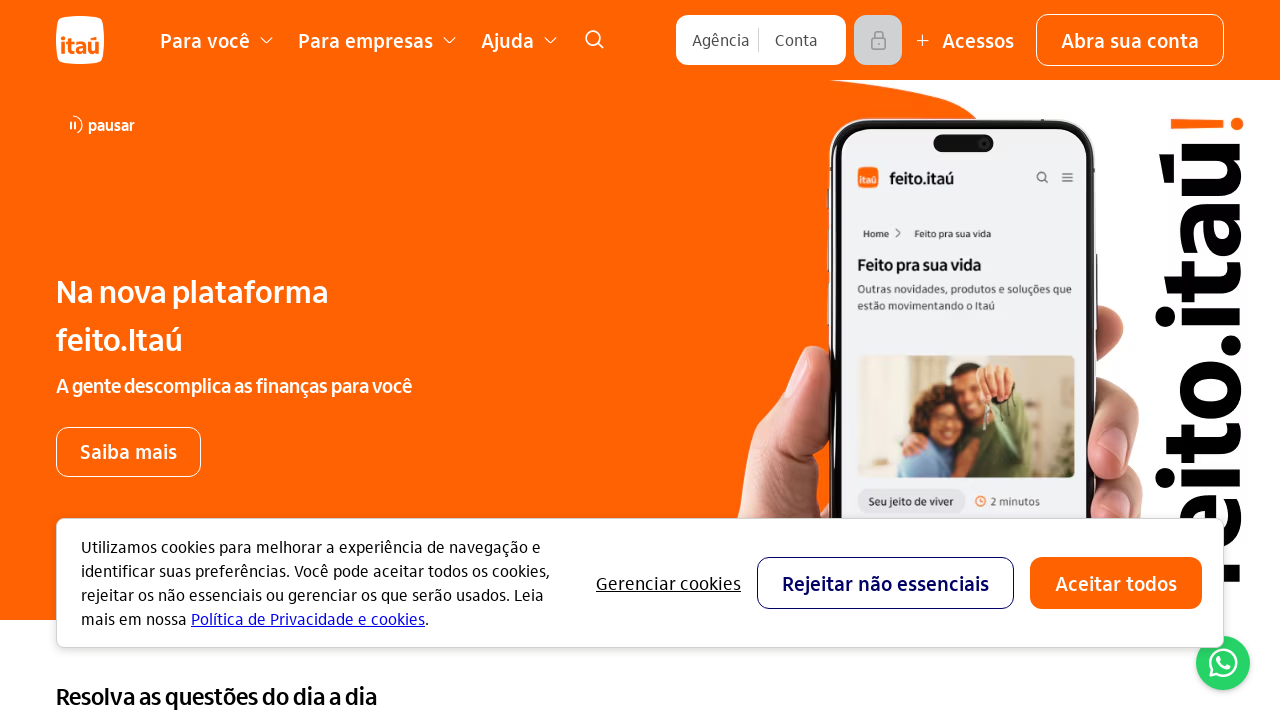

Waited for page DOM to fully load
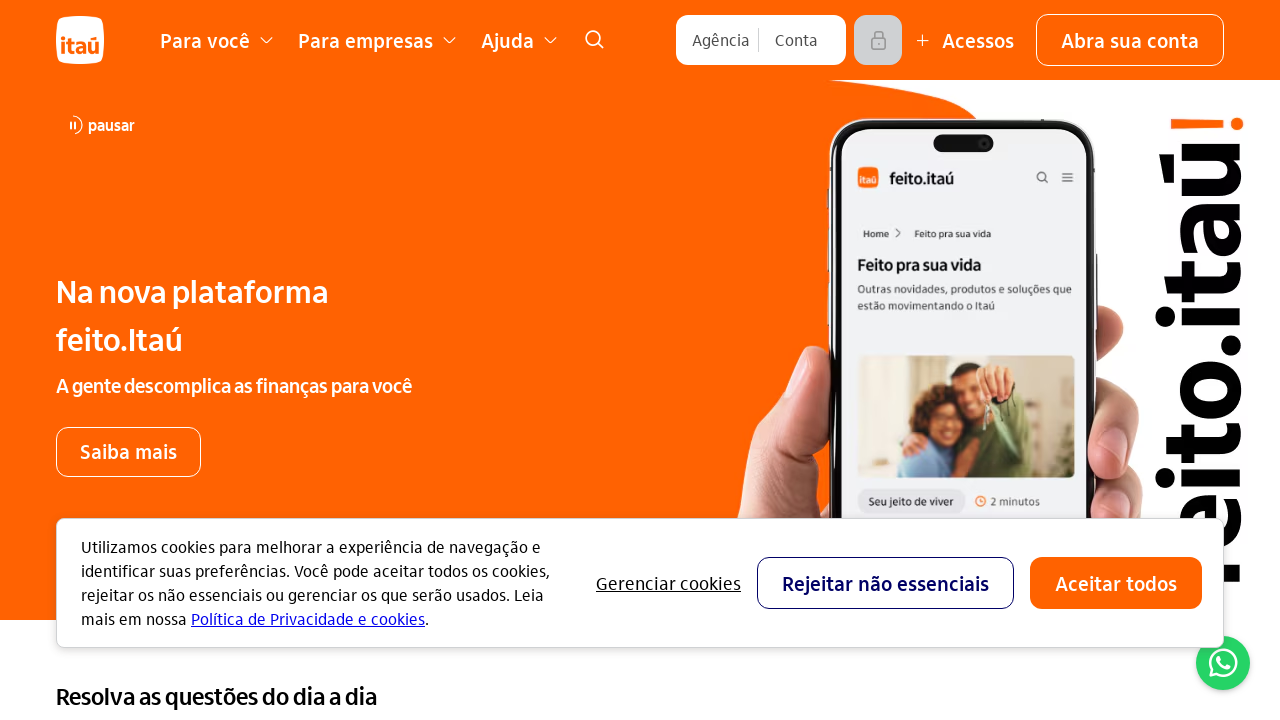

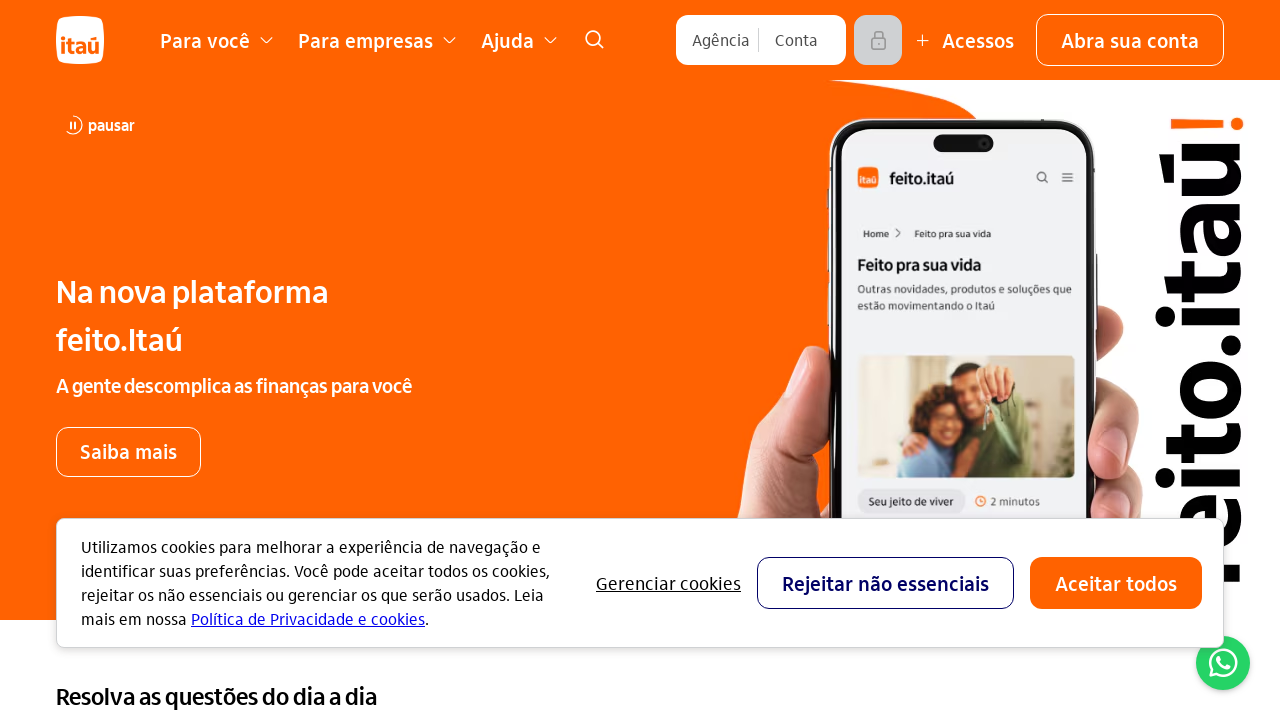